Navigates to the Internet test site, clicks through to the Nested Frames page, and switches to a frame

Starting URL: http://the-internet.herokuapp.com/

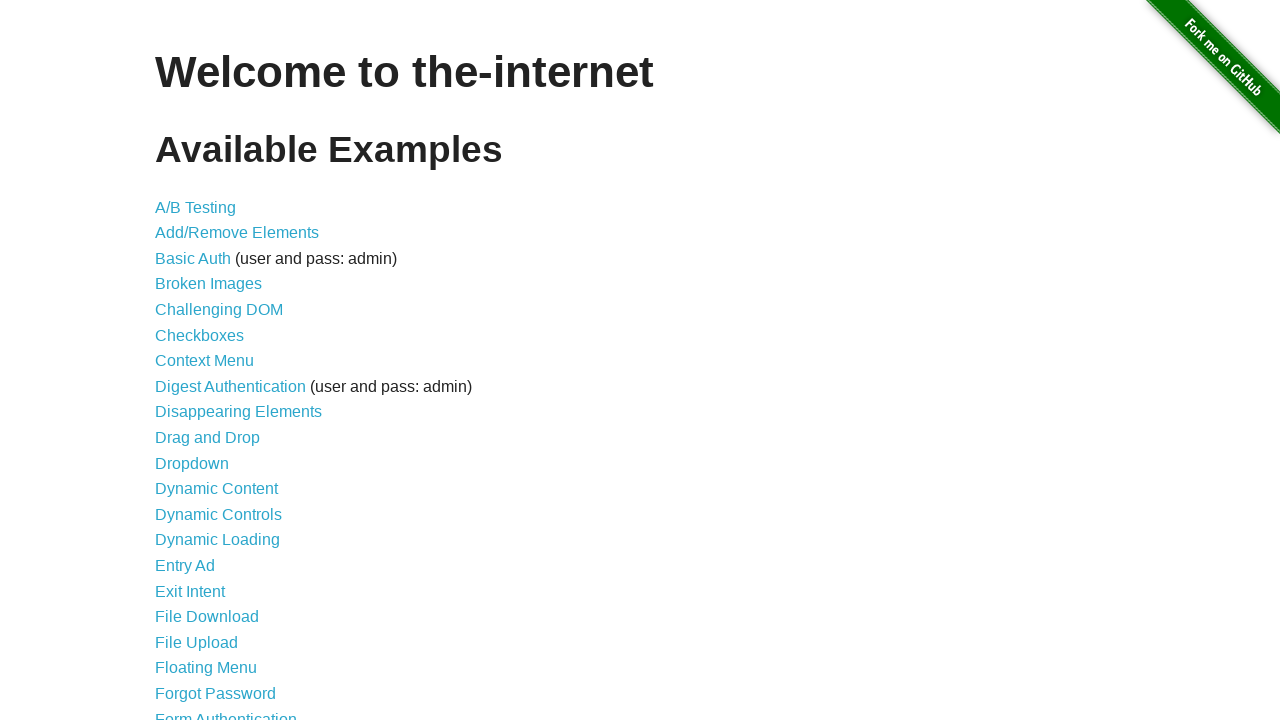

Clicked on Frames link at (182, 361) on text=Frames
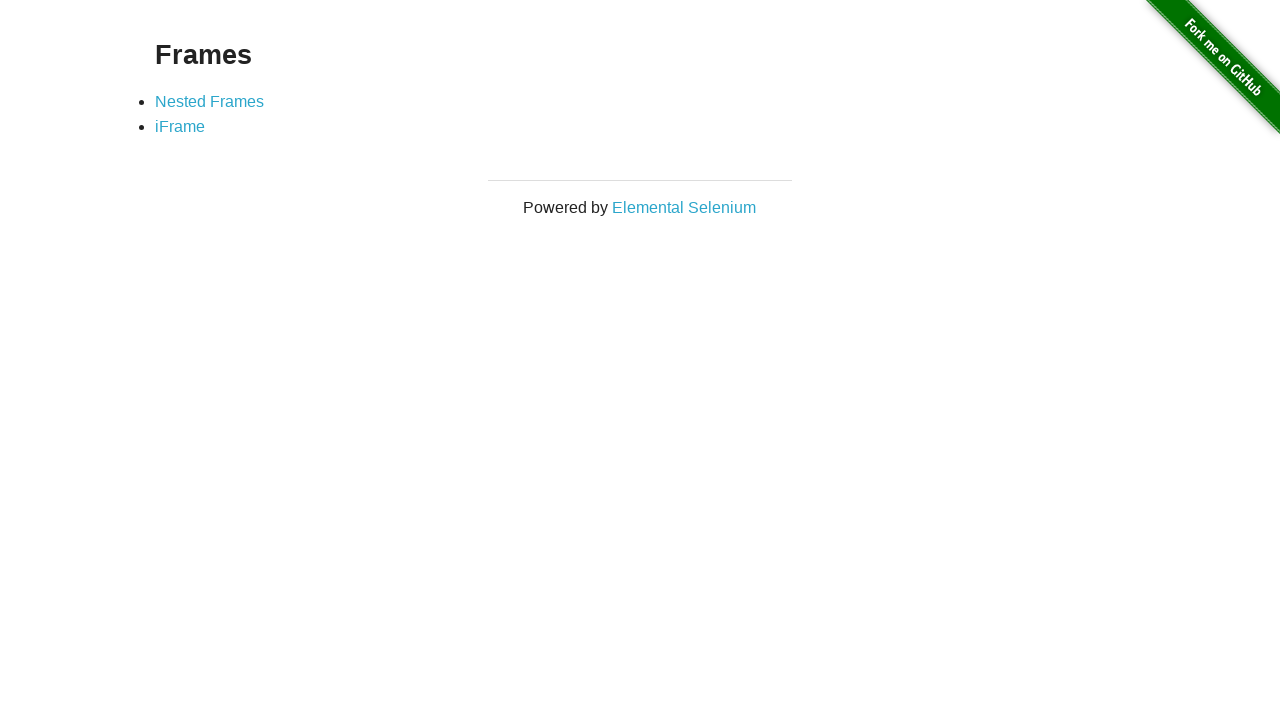

Clicked on Nested Frames link at (210, 101) on text=Nested Frames
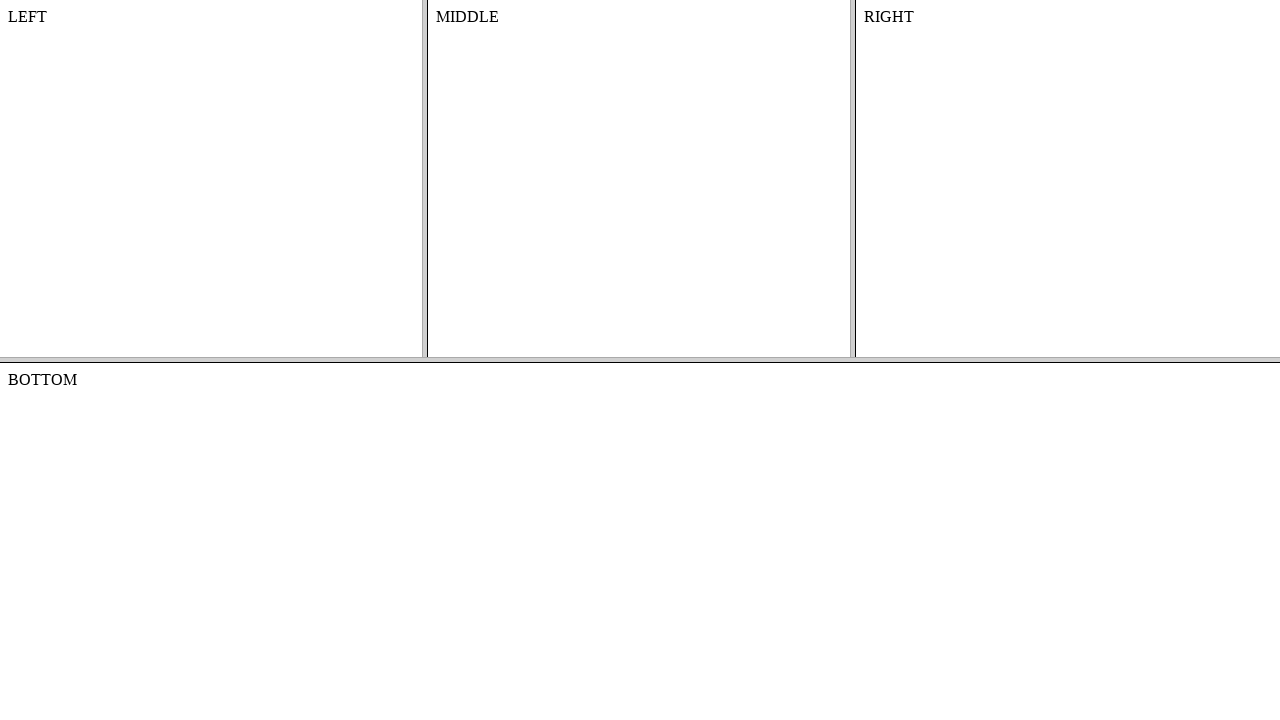

Waited for frames to load (domcontentloaded state)
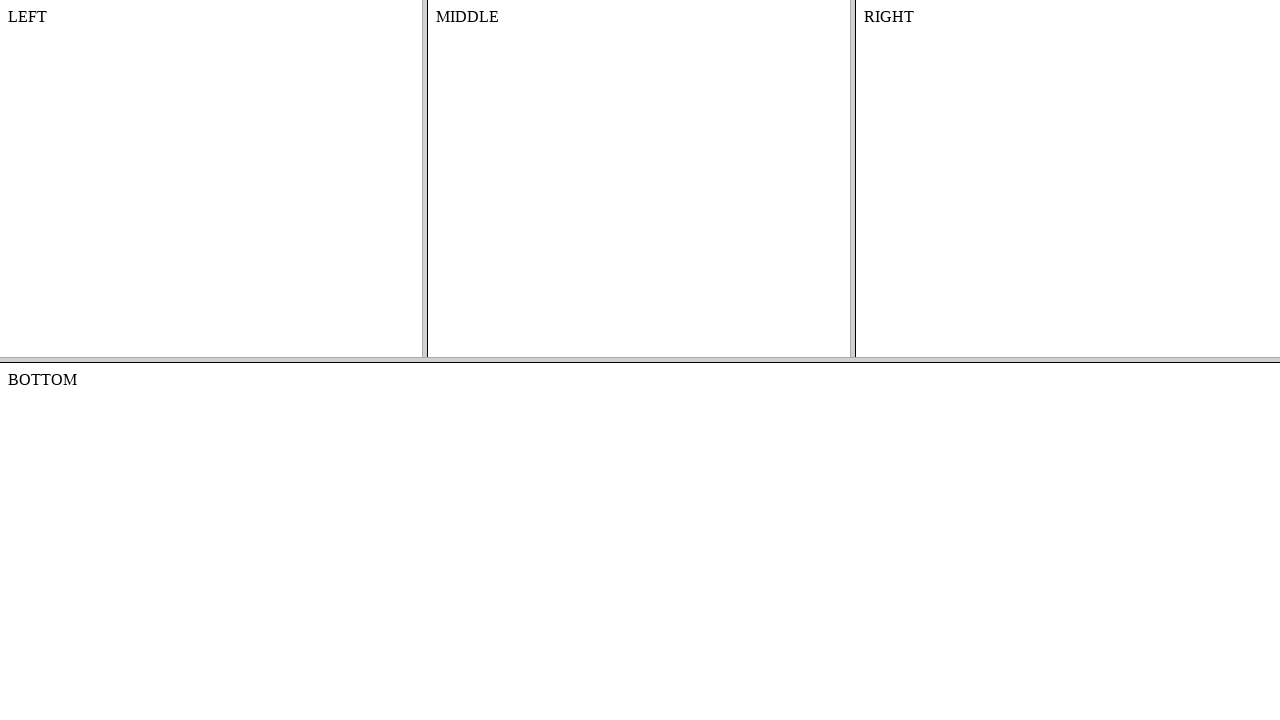

Switched to bottom frame
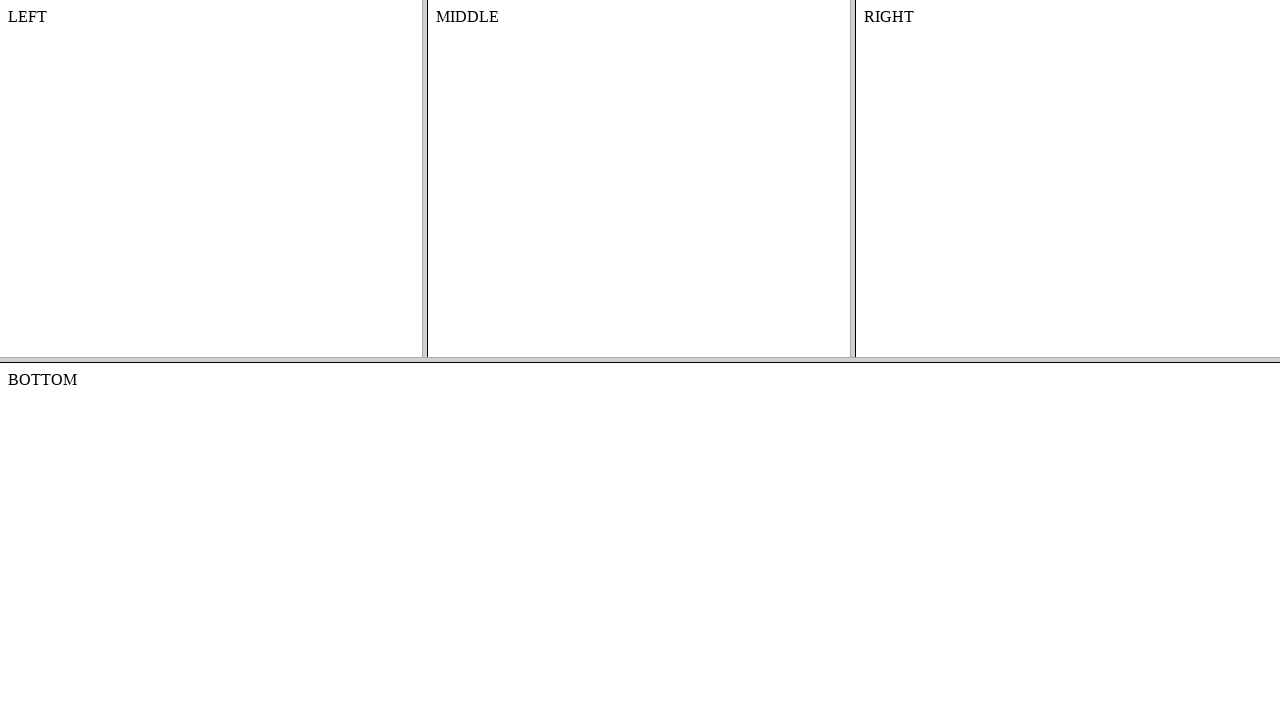

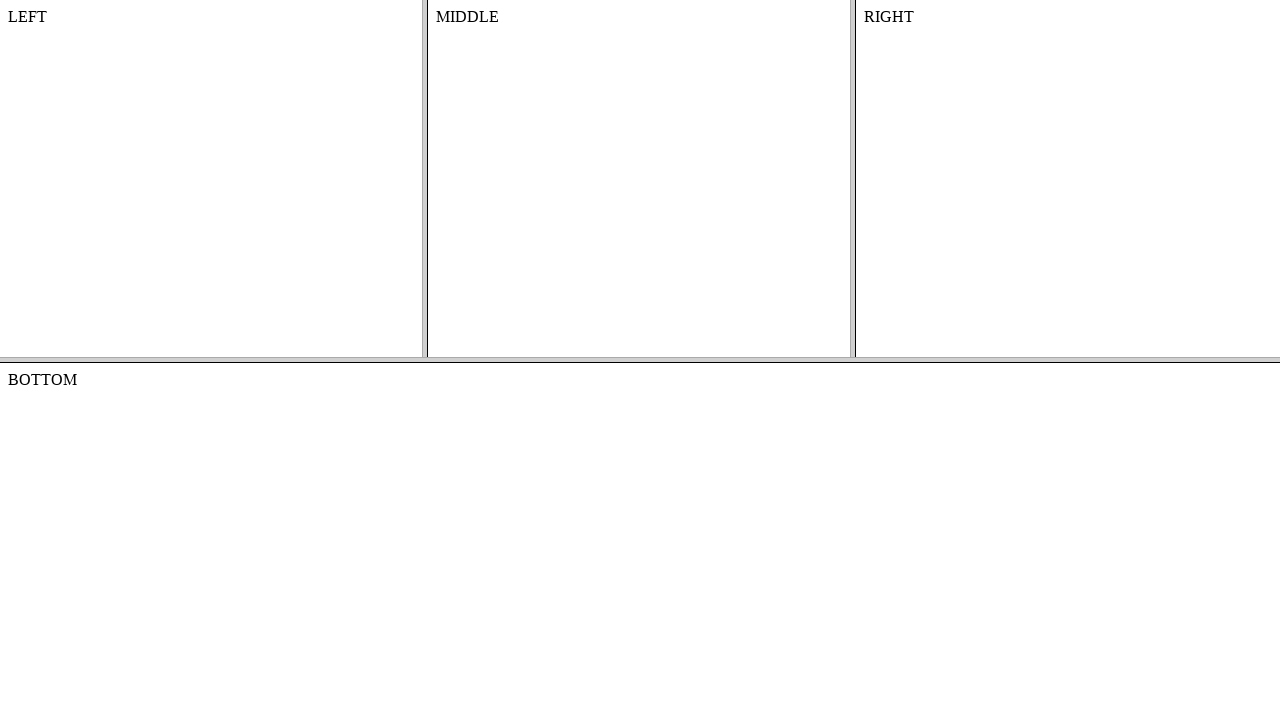